Tests a reservation booking flow by selecting start and end dates, navigating to the yurts tab, finding an accommodation that sleeps 5 people, and clicking the book button.

Starting URL: https://paddlersvillage.checkfront.com/reserve/?inline=1&category_id=3%2C2%2C4%2C9&provider=droplet&ssl=1&src=https%3A%2F%2Fwww.paddlingmichigan.com&1704390232826

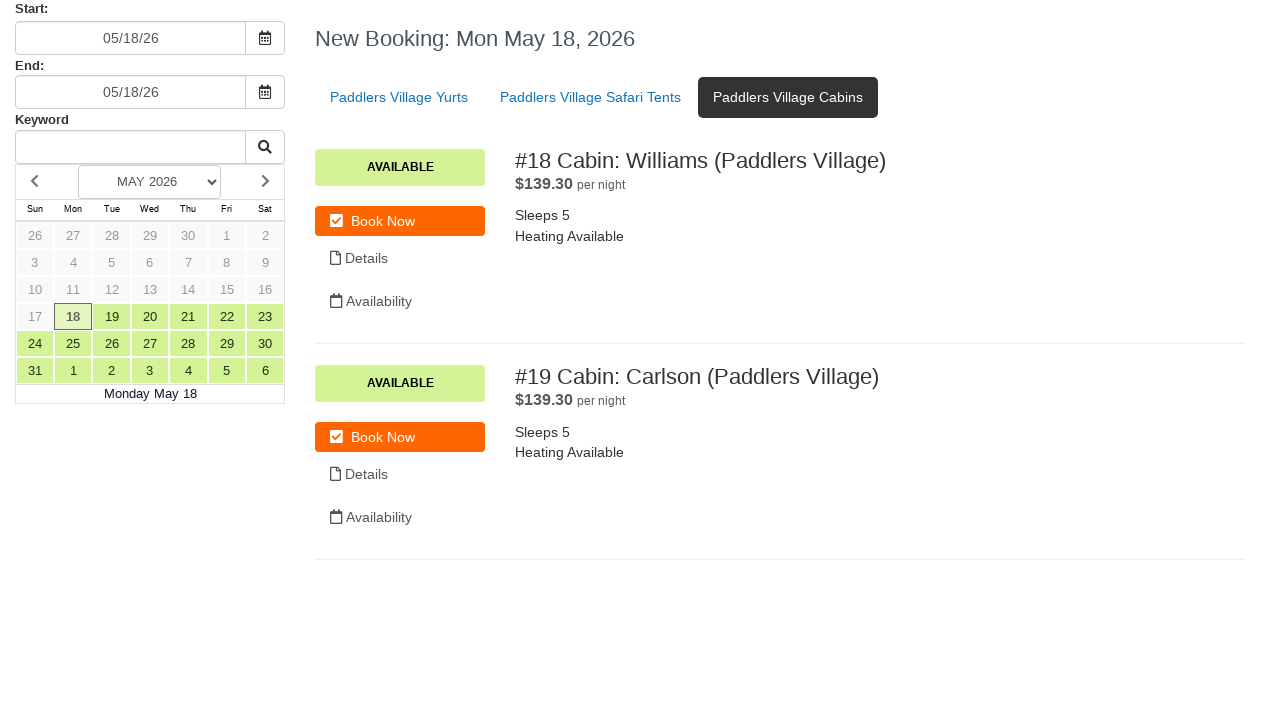

Start date input field loaded
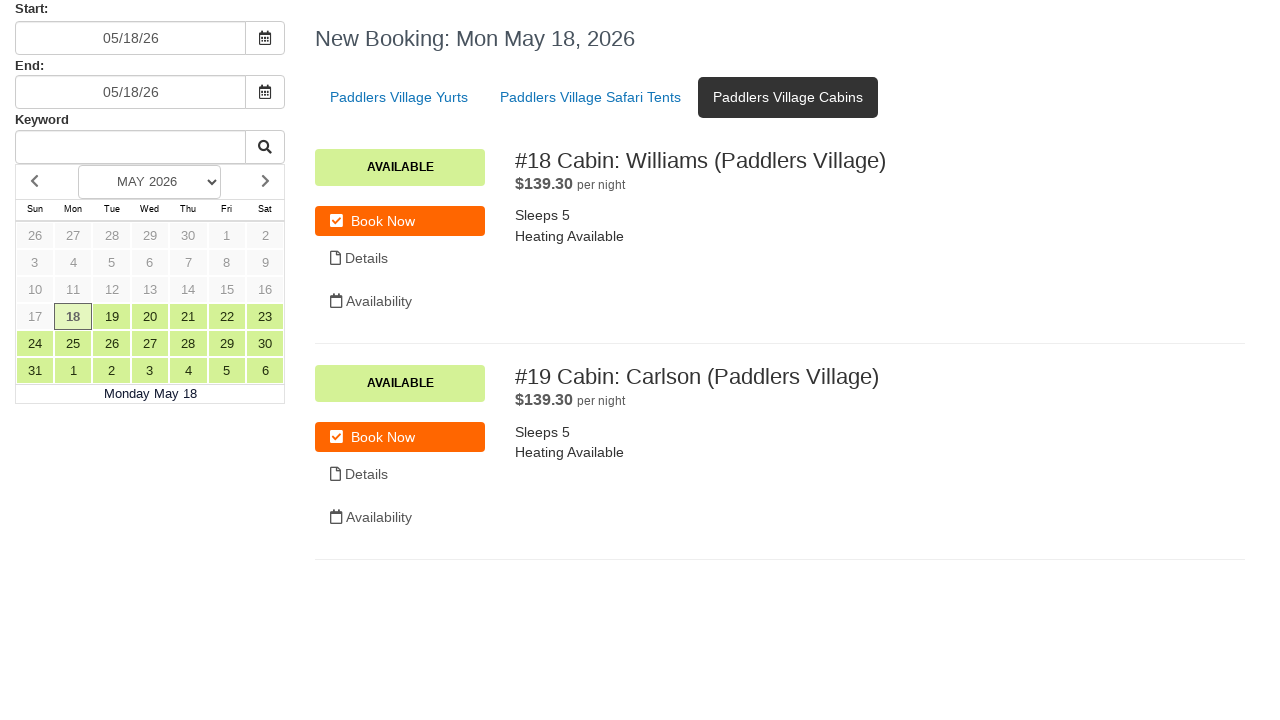

Cleared start date input field
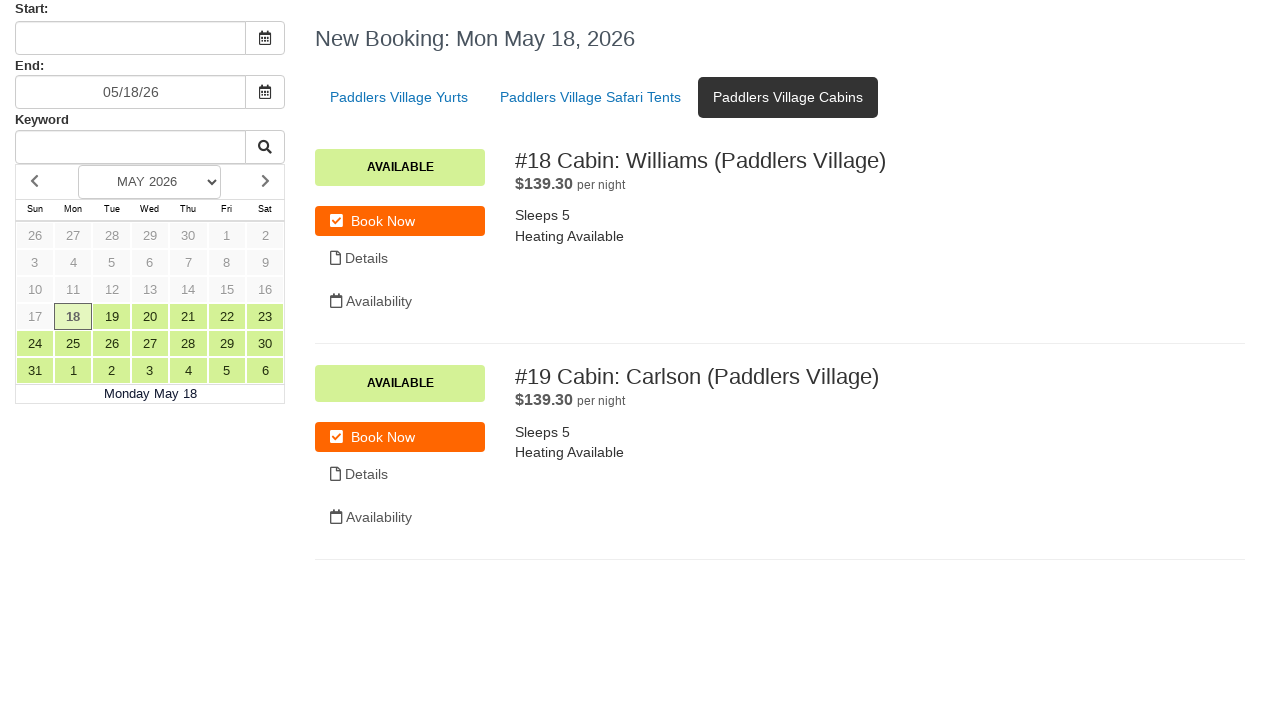

Filled start date with 06/01/24 on #cf-query-start_date
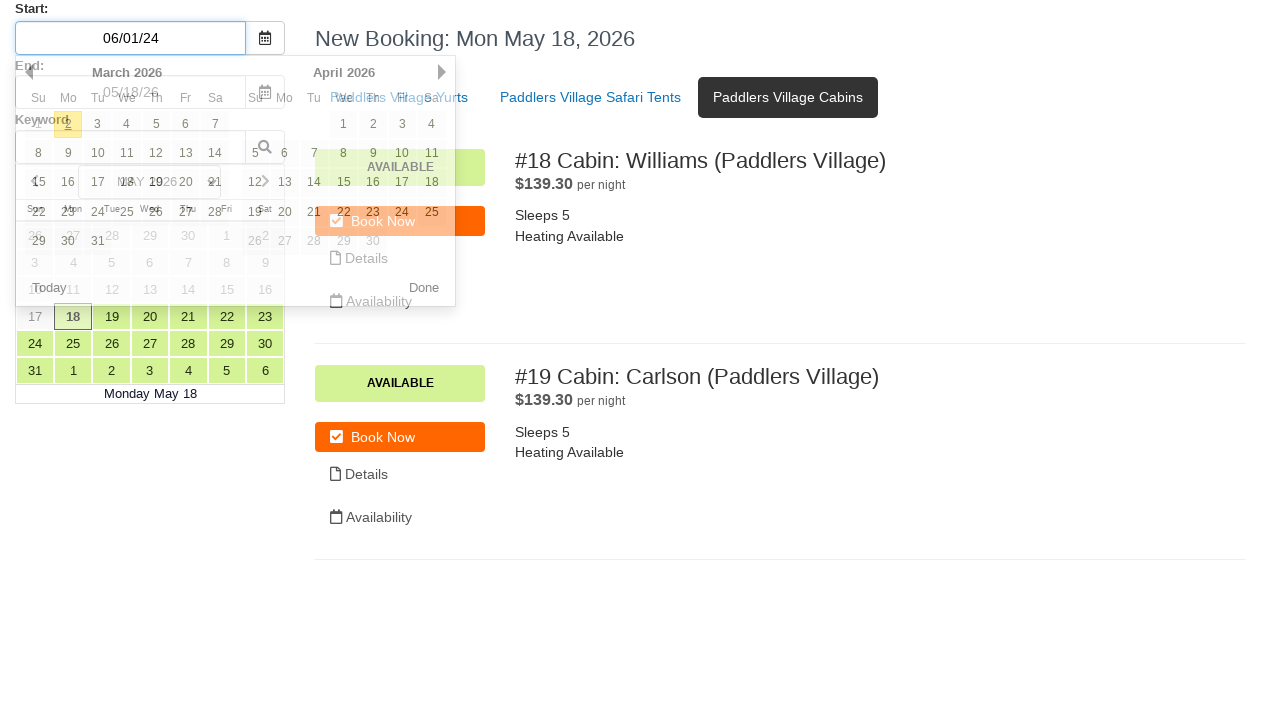

Closed start date picker at (266, 38) on .input-group-btn.date_btn
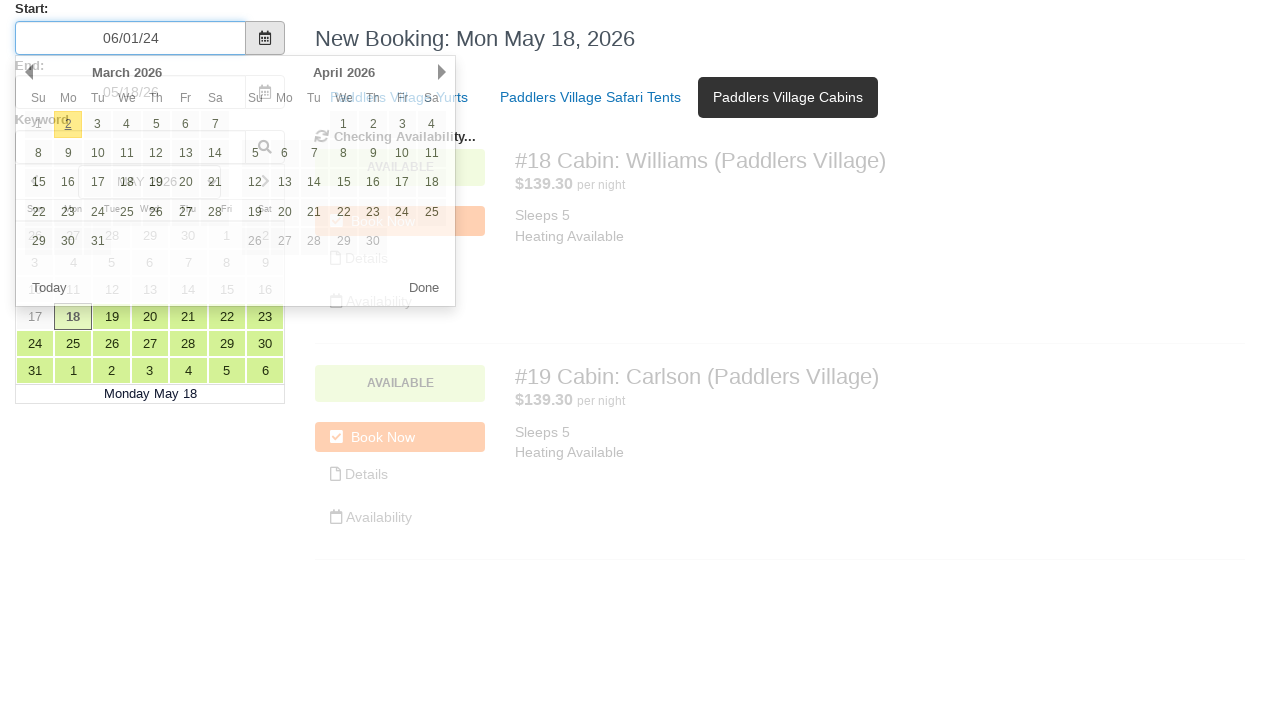

End date input field loaded
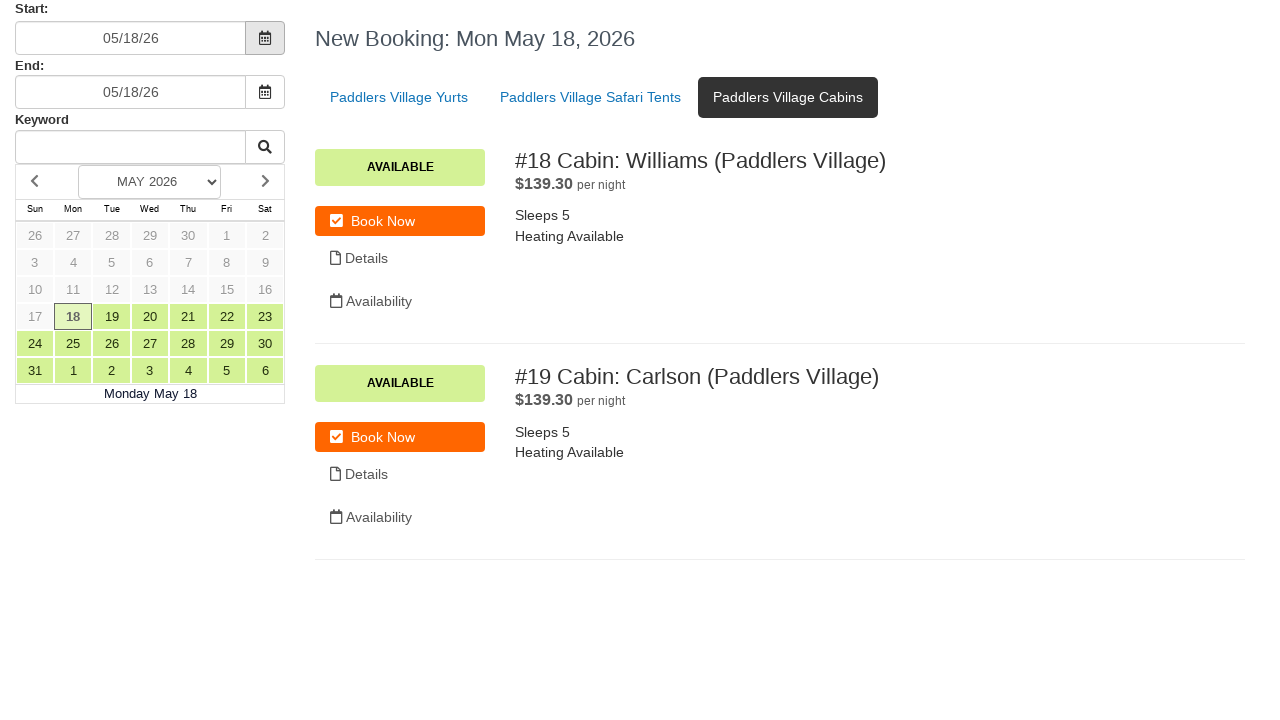

Cleared end date input field
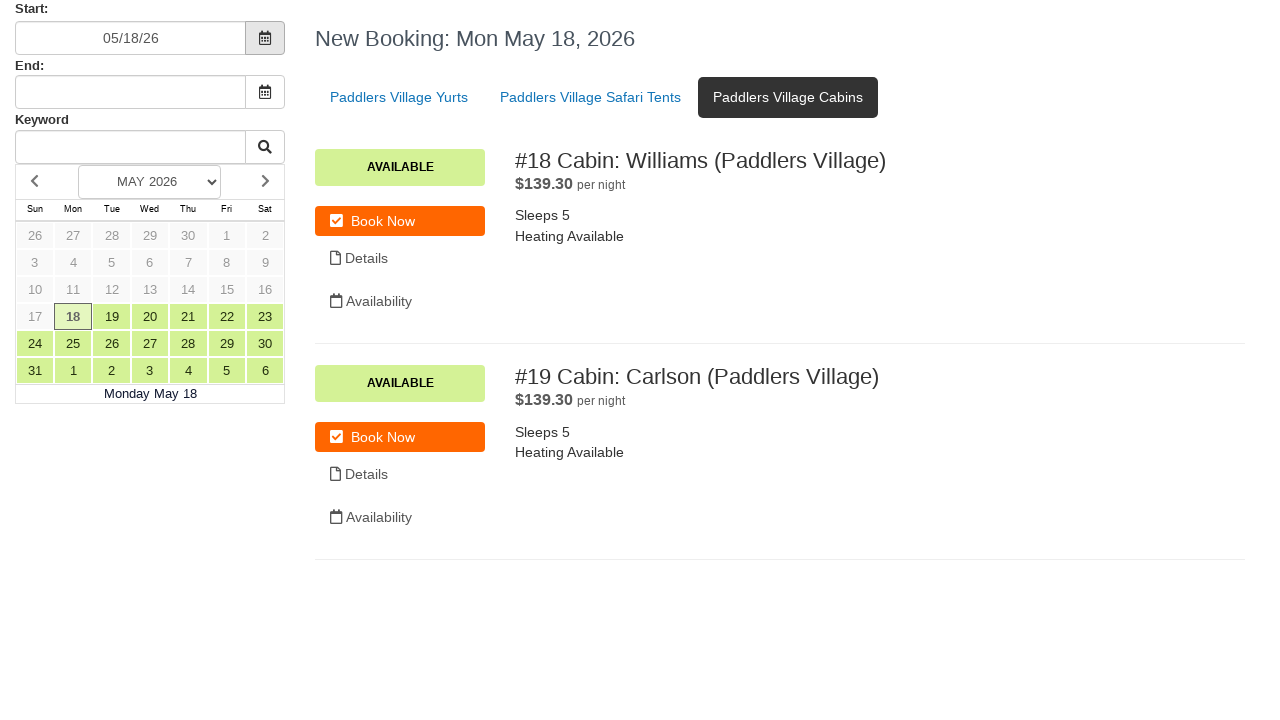

Filled end date with 06/02/24 on #cf-query-end_date
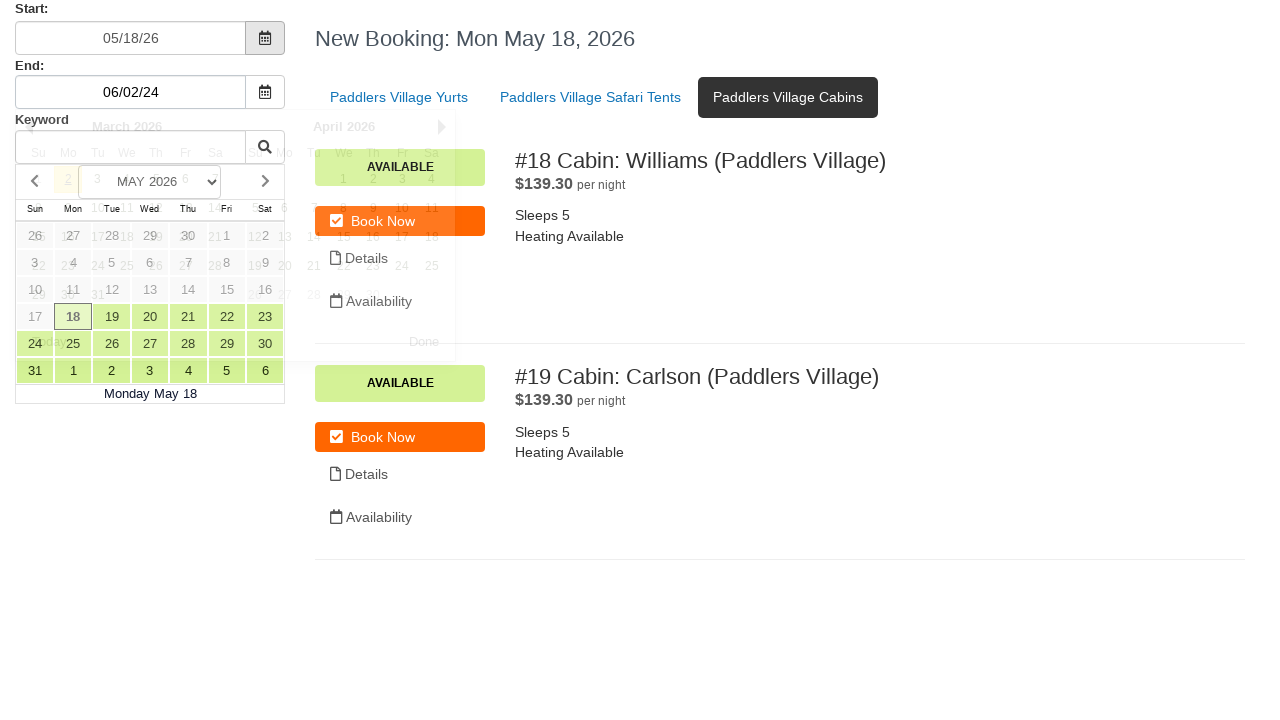

Closed end date picker at (266, 38) on .input-group-btn.date_btn
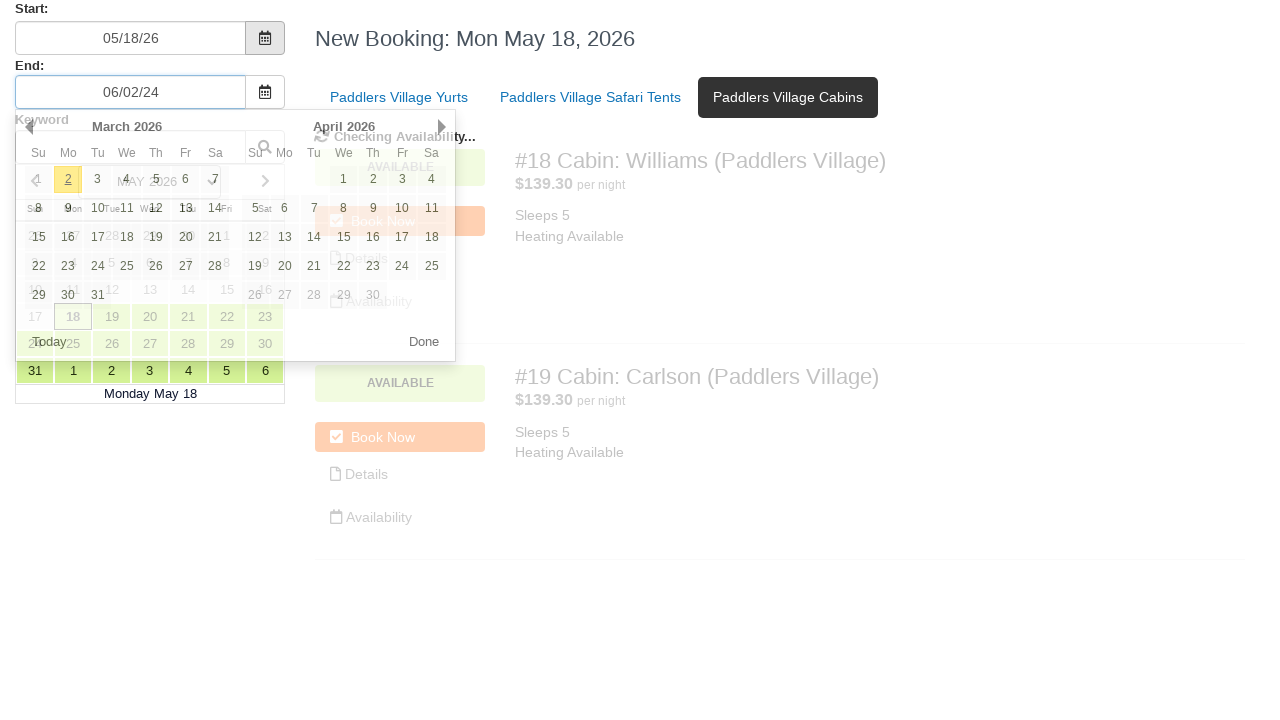

Yurts tab loaded
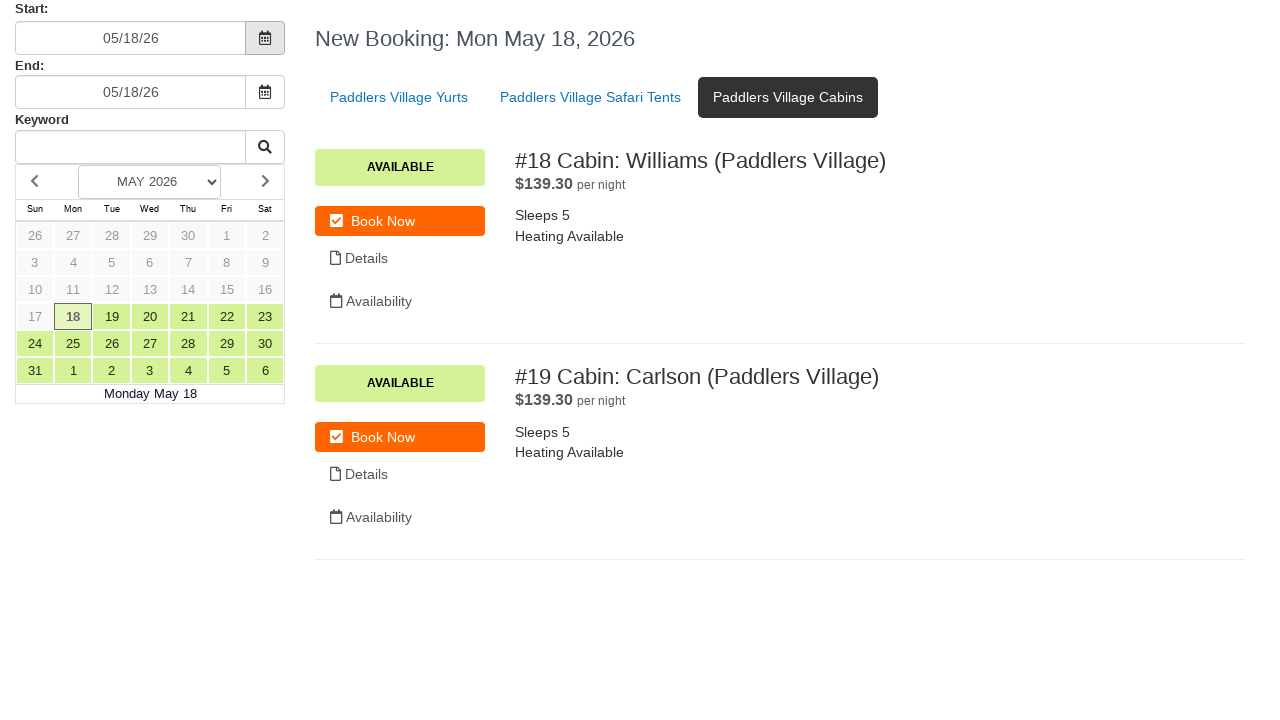

Clicked yurts tab at (399, 97) on #cf-tab2
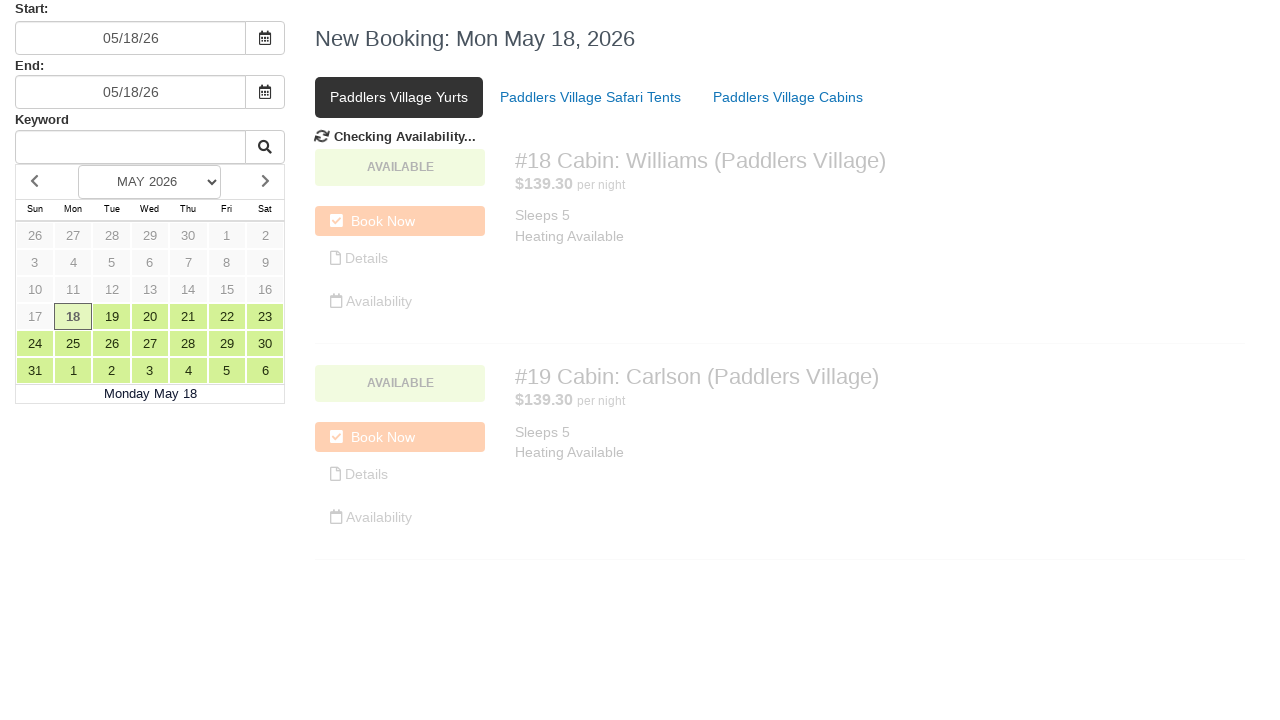

Accommodation items loaded
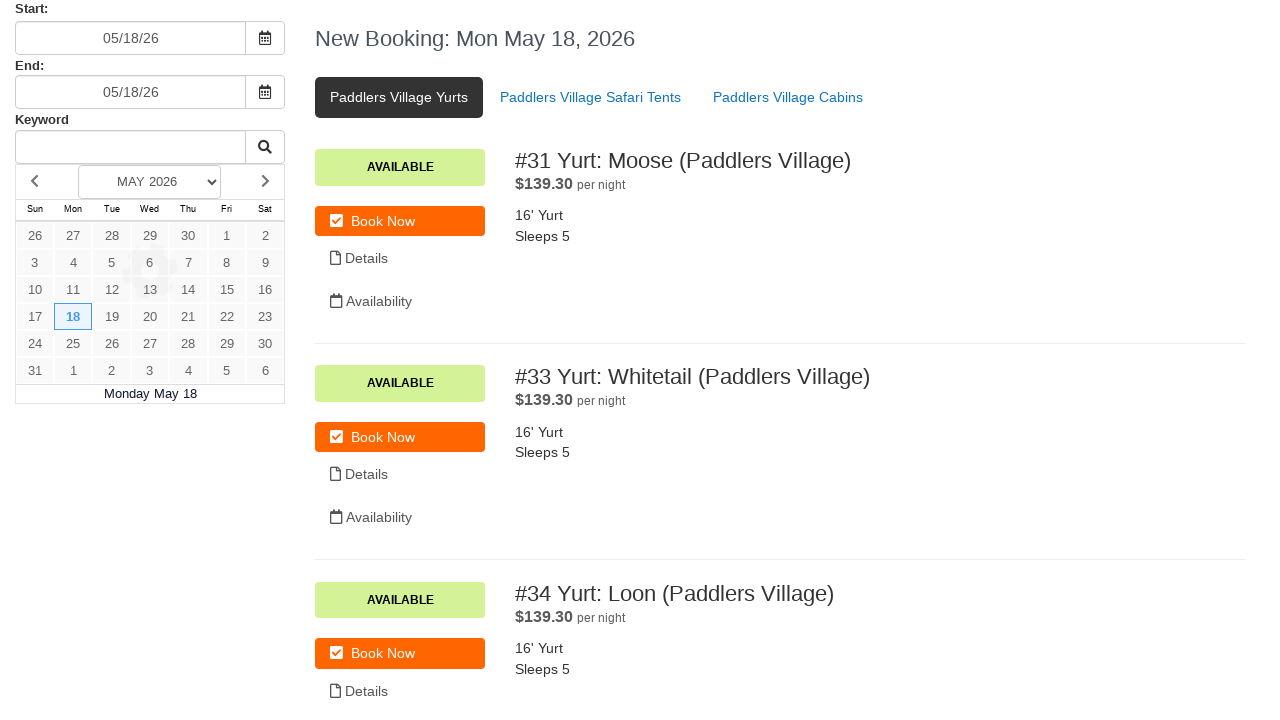

Found 11 accommodation items
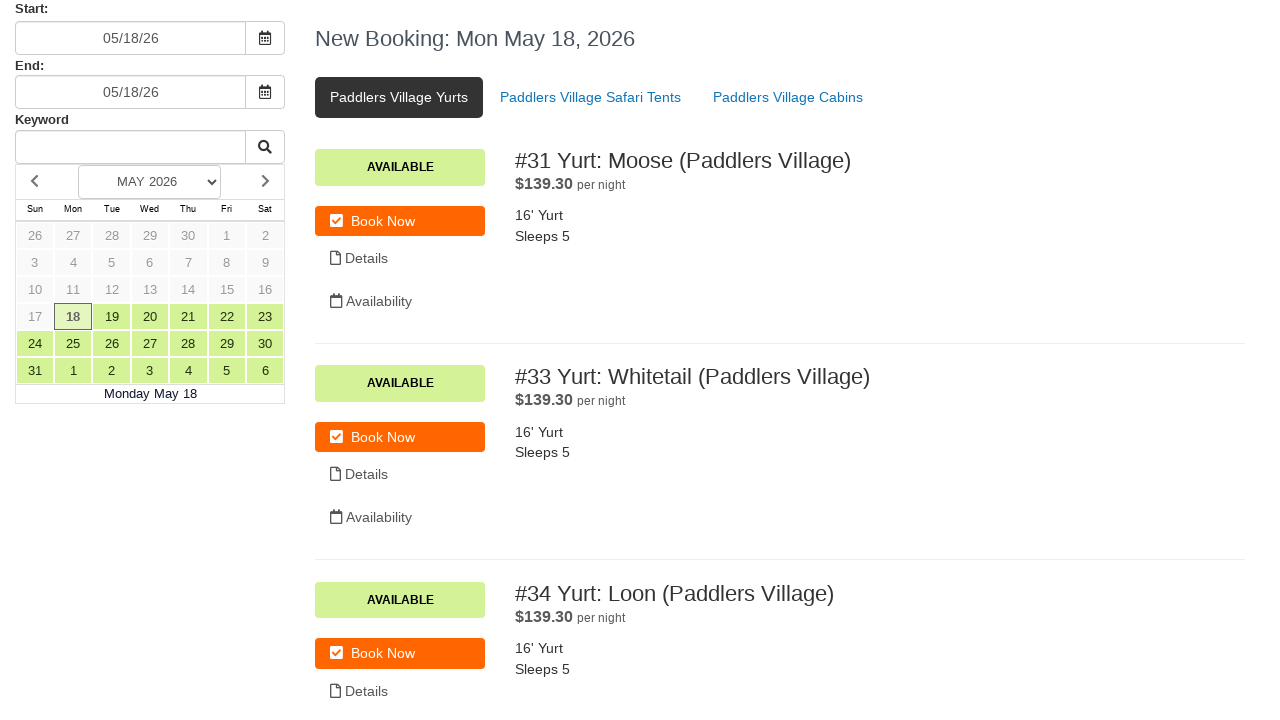

Clicked book button for accommodation that sleeps 5 people
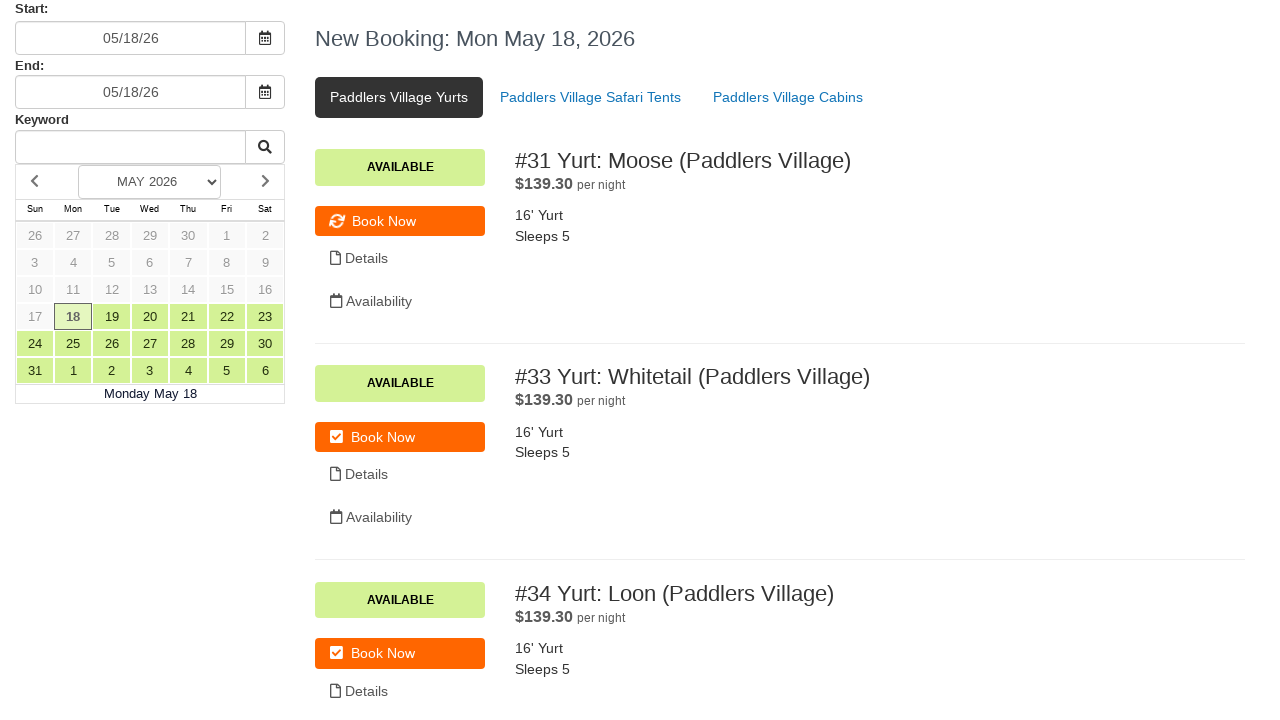

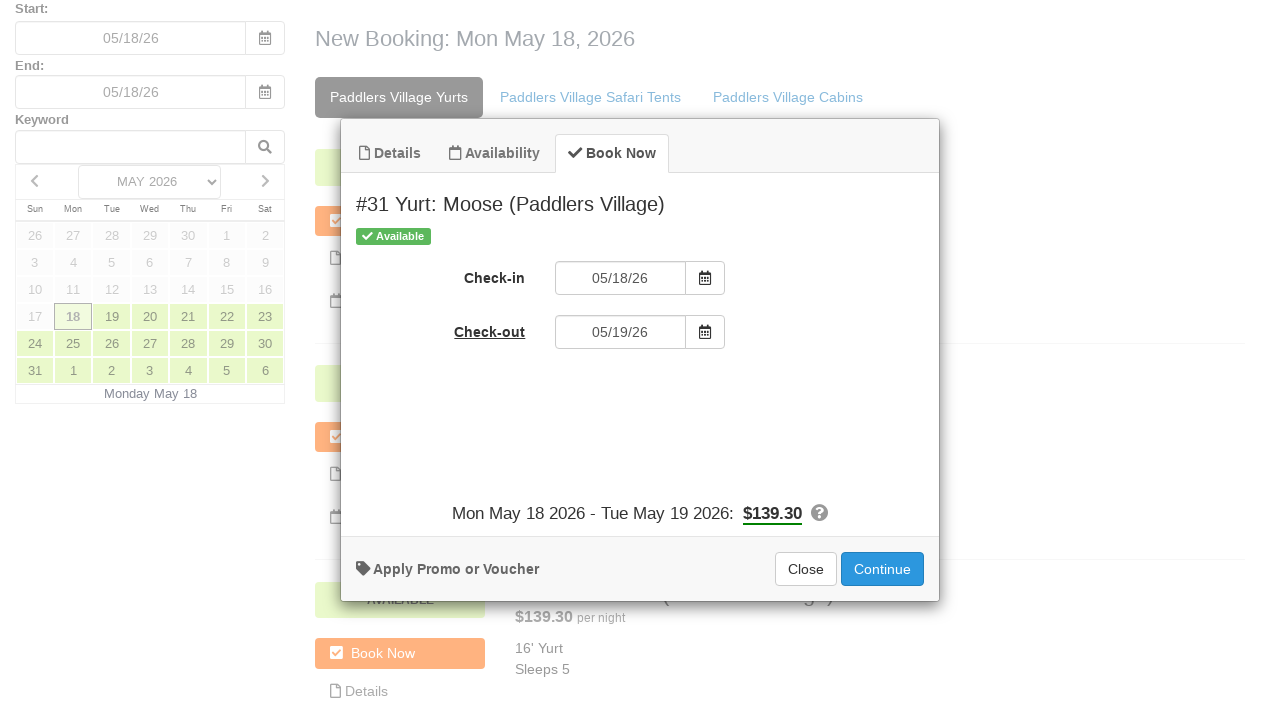